Navigates to MakeMyTrip homepage and verifies the page loads by checking the title is present

Starting URL: https://www.makemytrip.com/

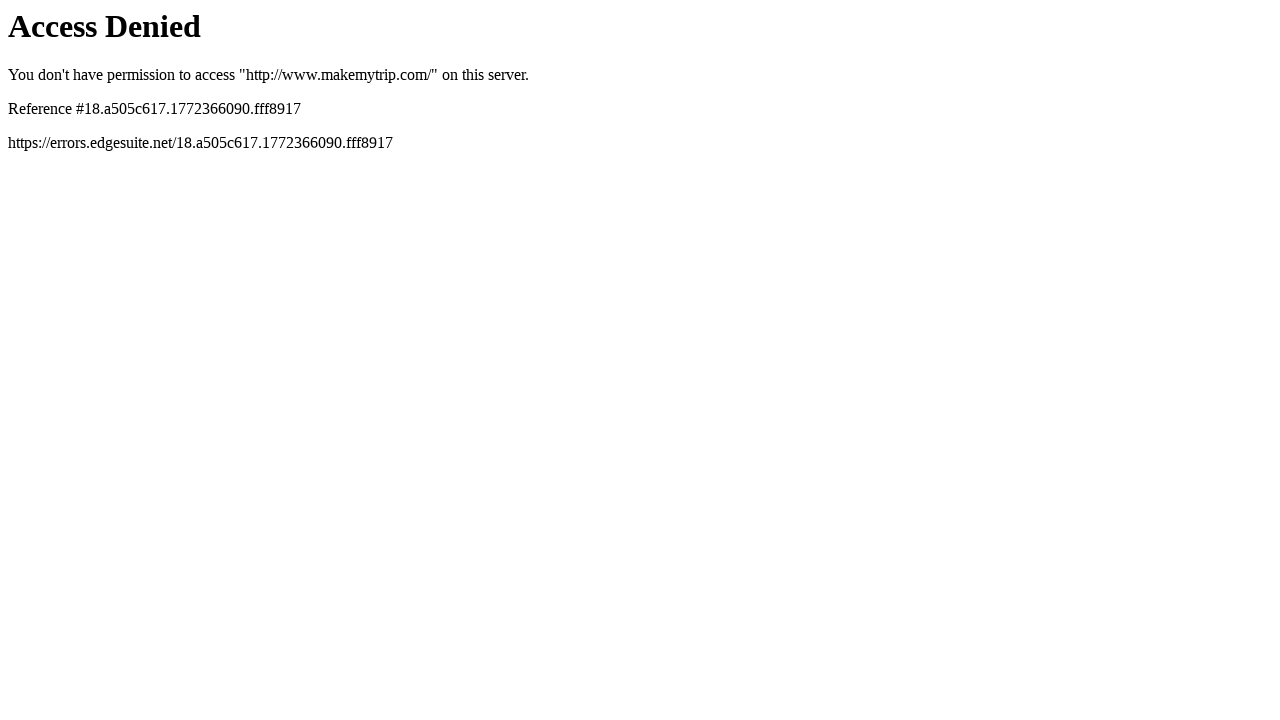

Navigated to MakeMyTrip homepage
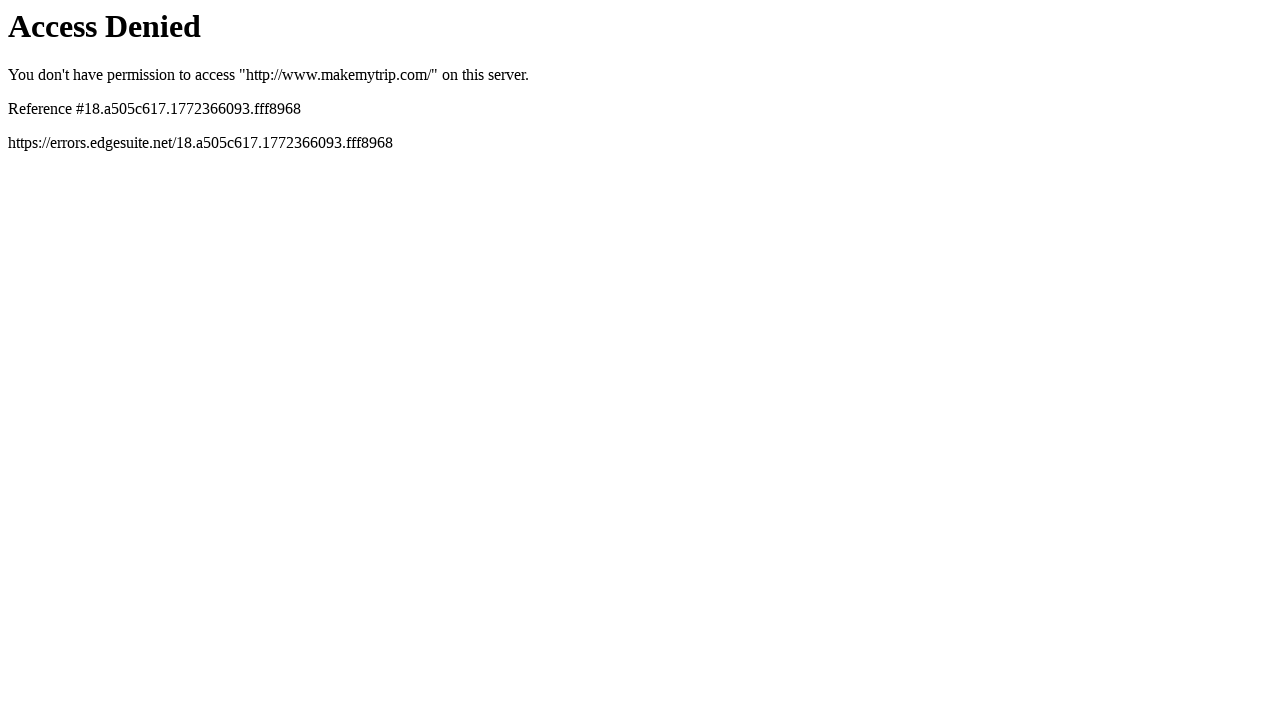

Page DOM content loaded
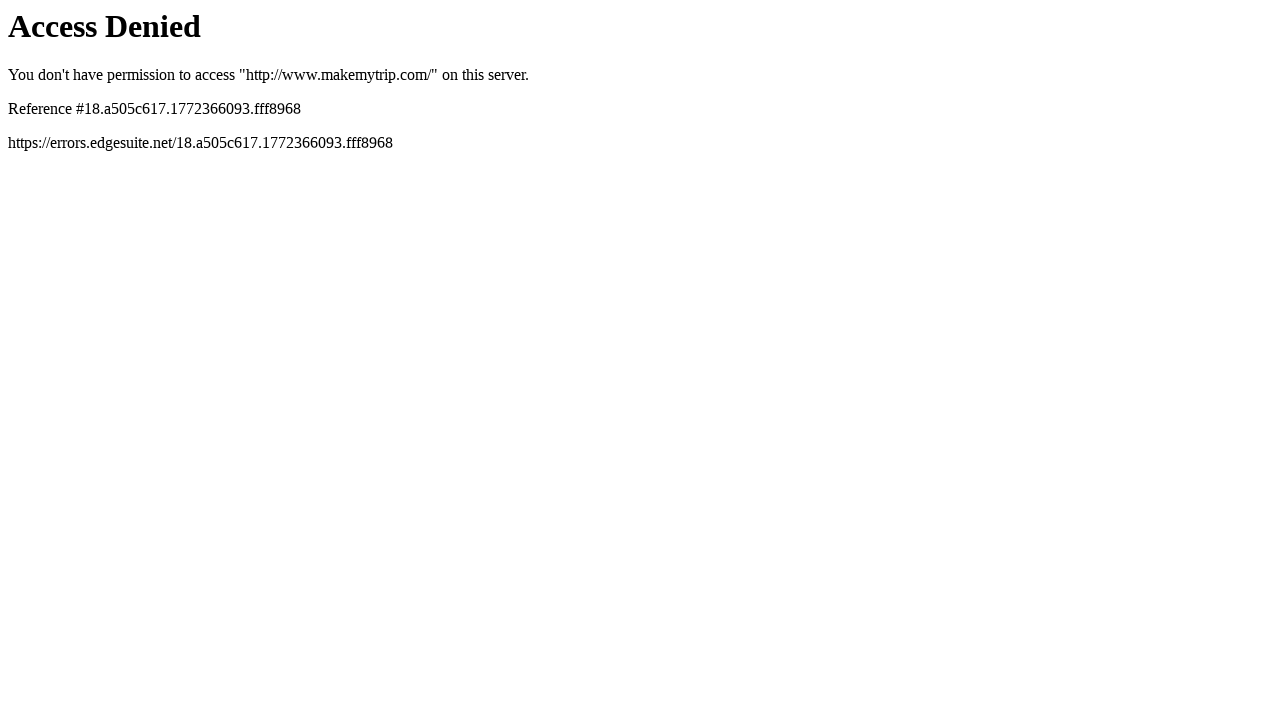

Body element is present on the page
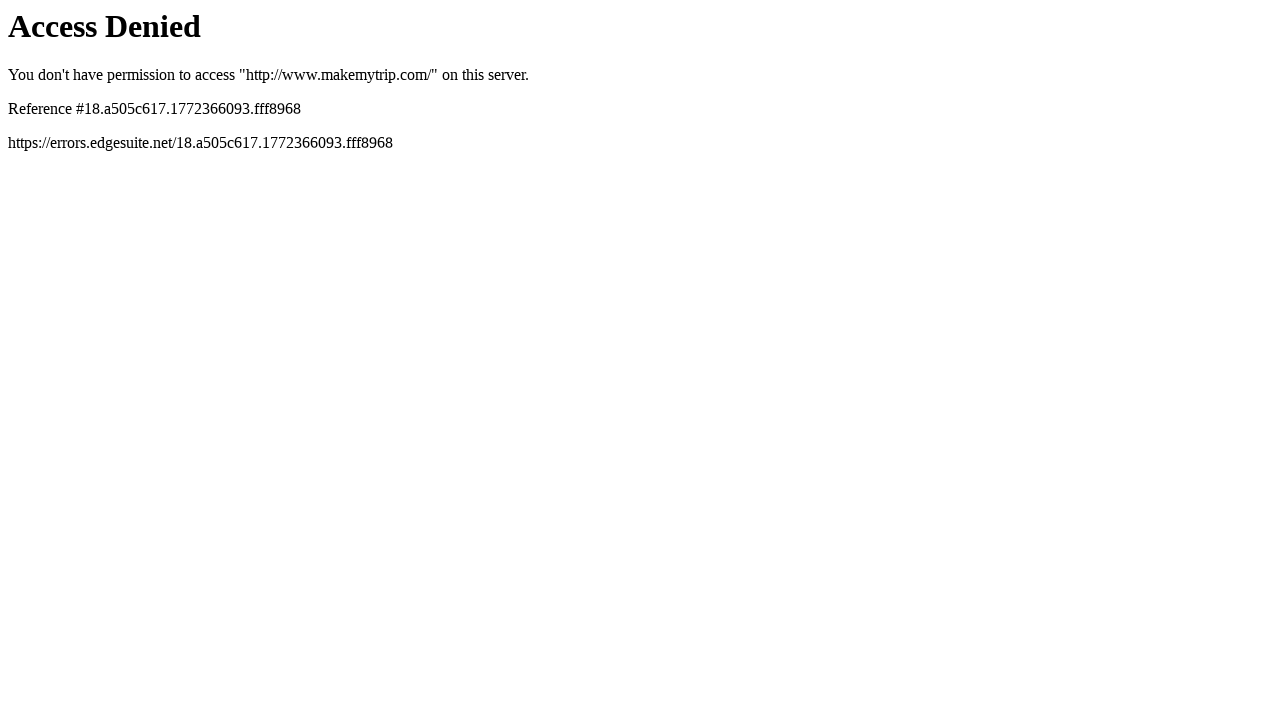

Verified page title is present
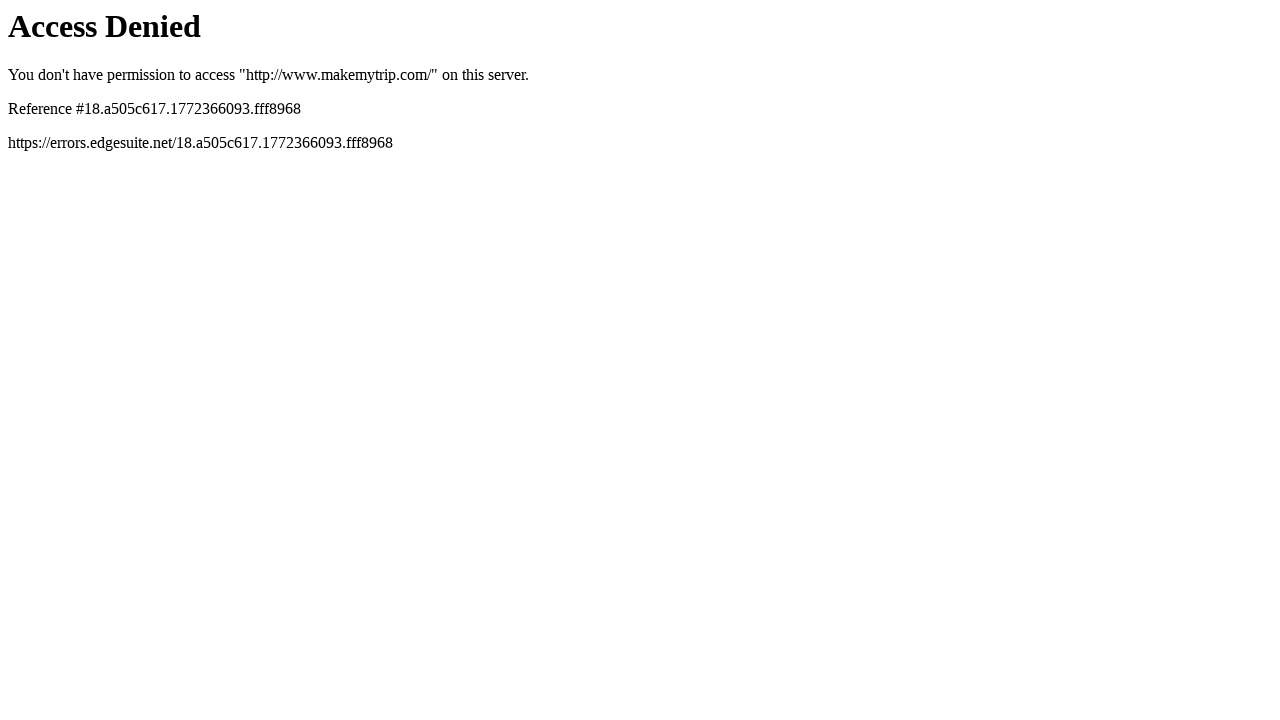

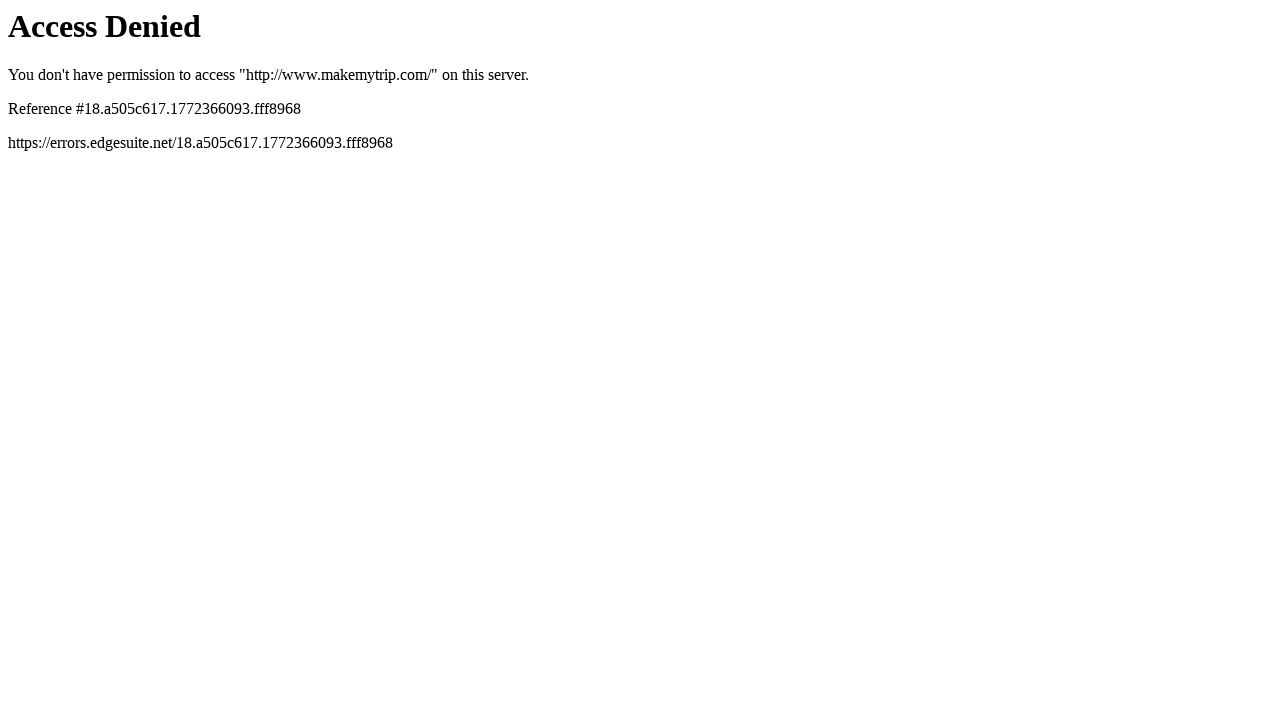